Verifies that the add to cart button is not available when a user is not logged in, testing invalid basket usage for logged out users

Starting URL: https://juice-shop.herokuapp.com

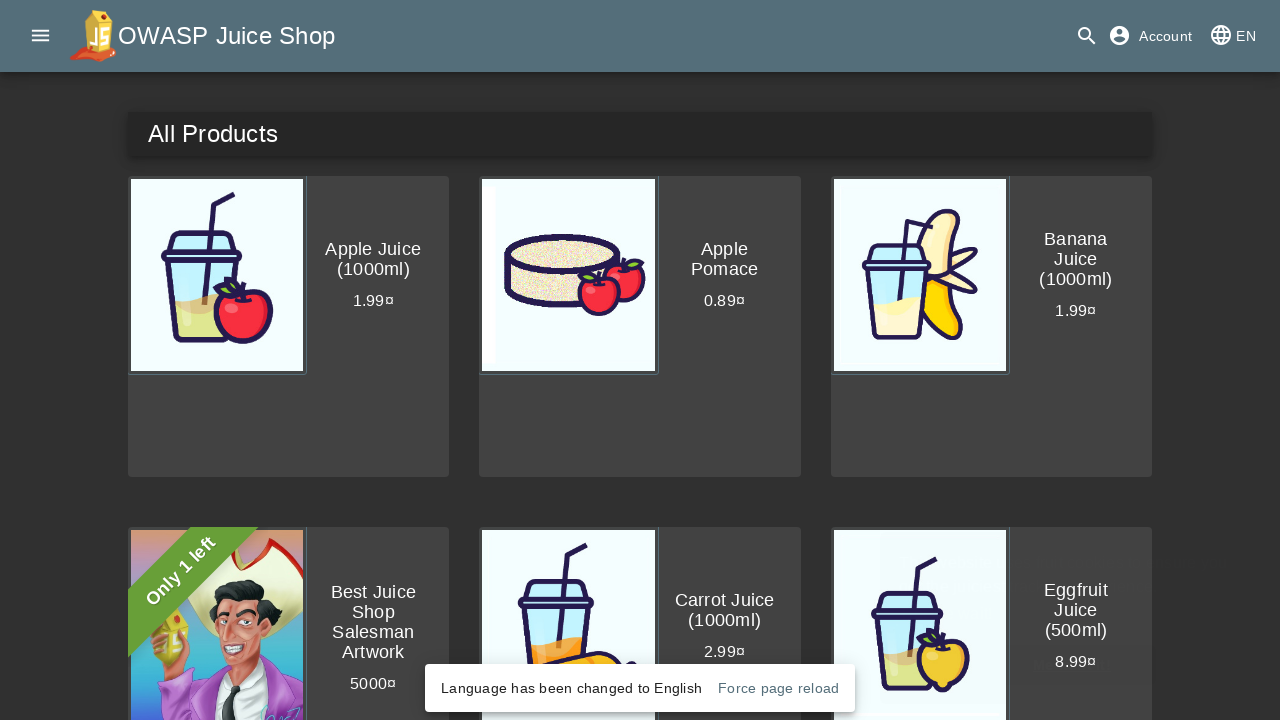

Waited for site to load and network idle
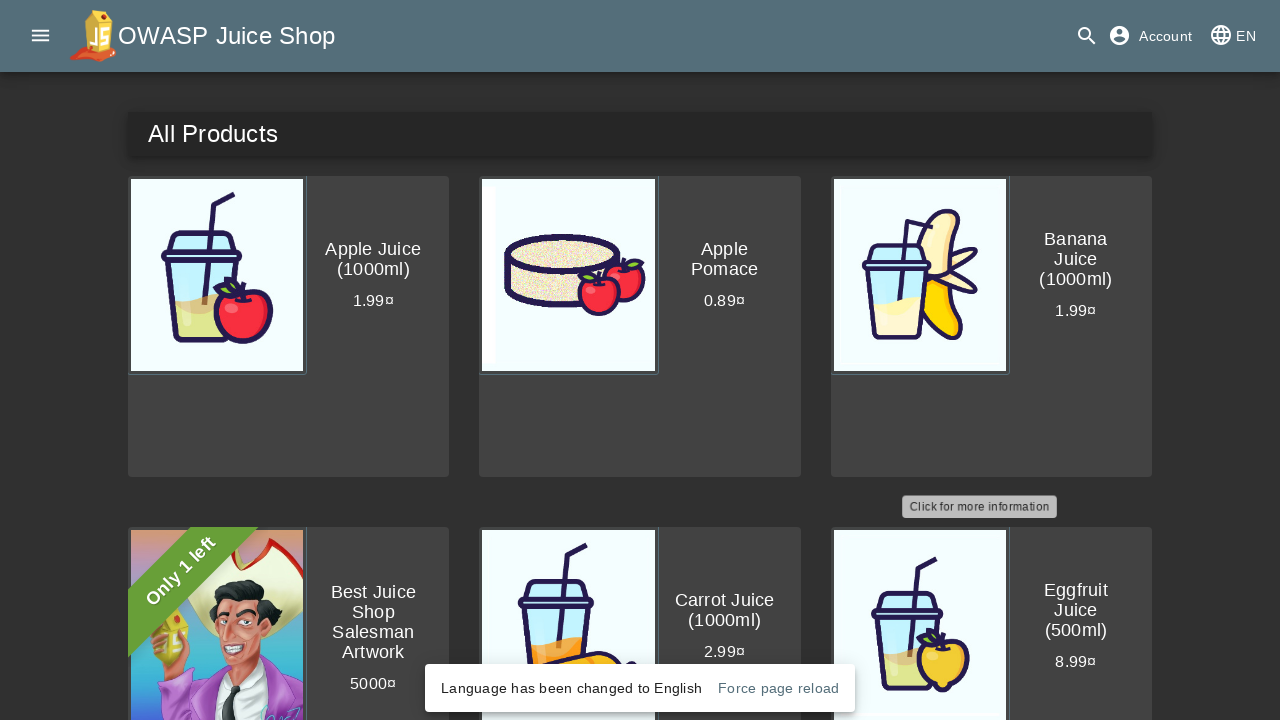

Welcome banner not found or already closed on button[aria-label='Close Welcome Banner']
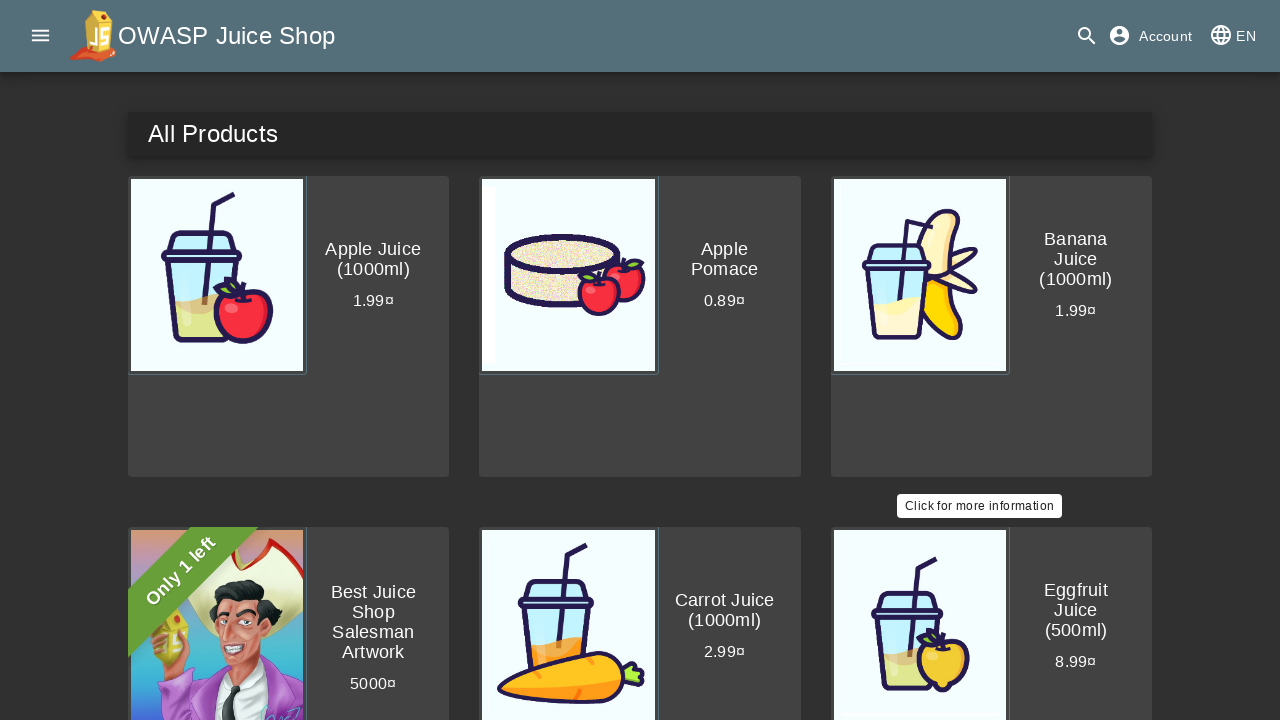

Cookie consent banner not found or already dismissed on a[aria-label='dismiss cookie message']
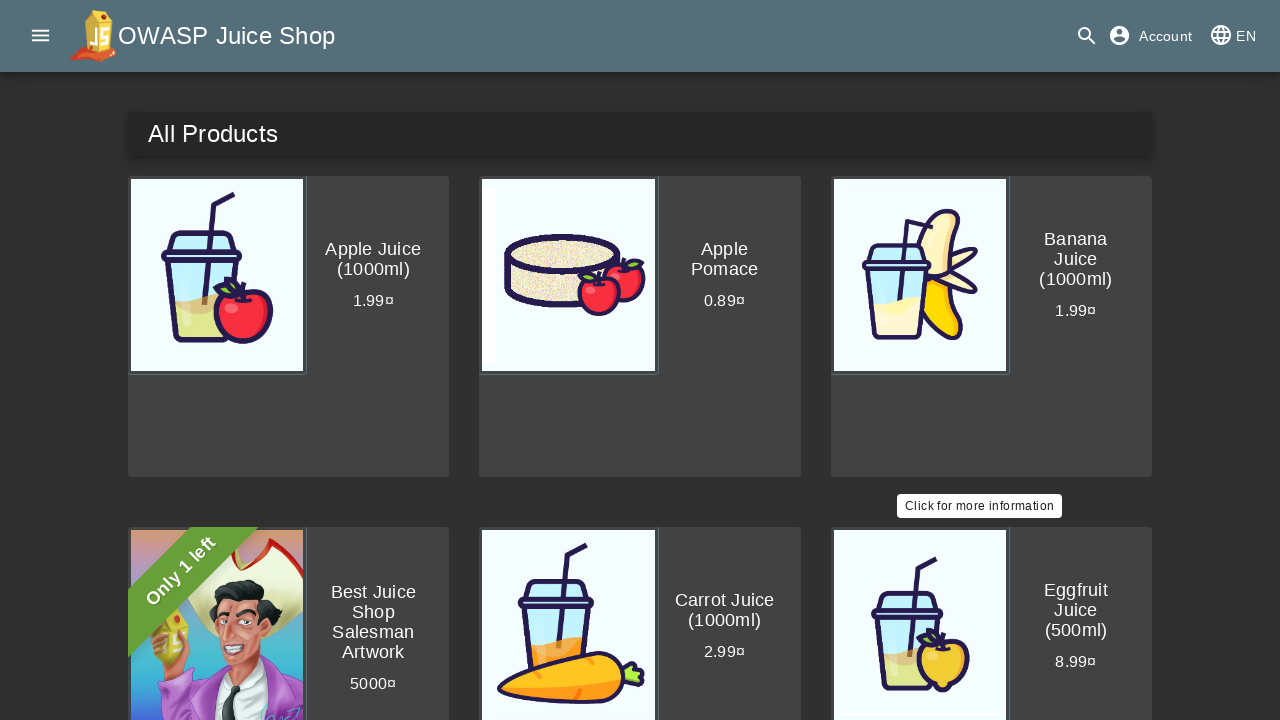

Located add to cart button element - count is 0
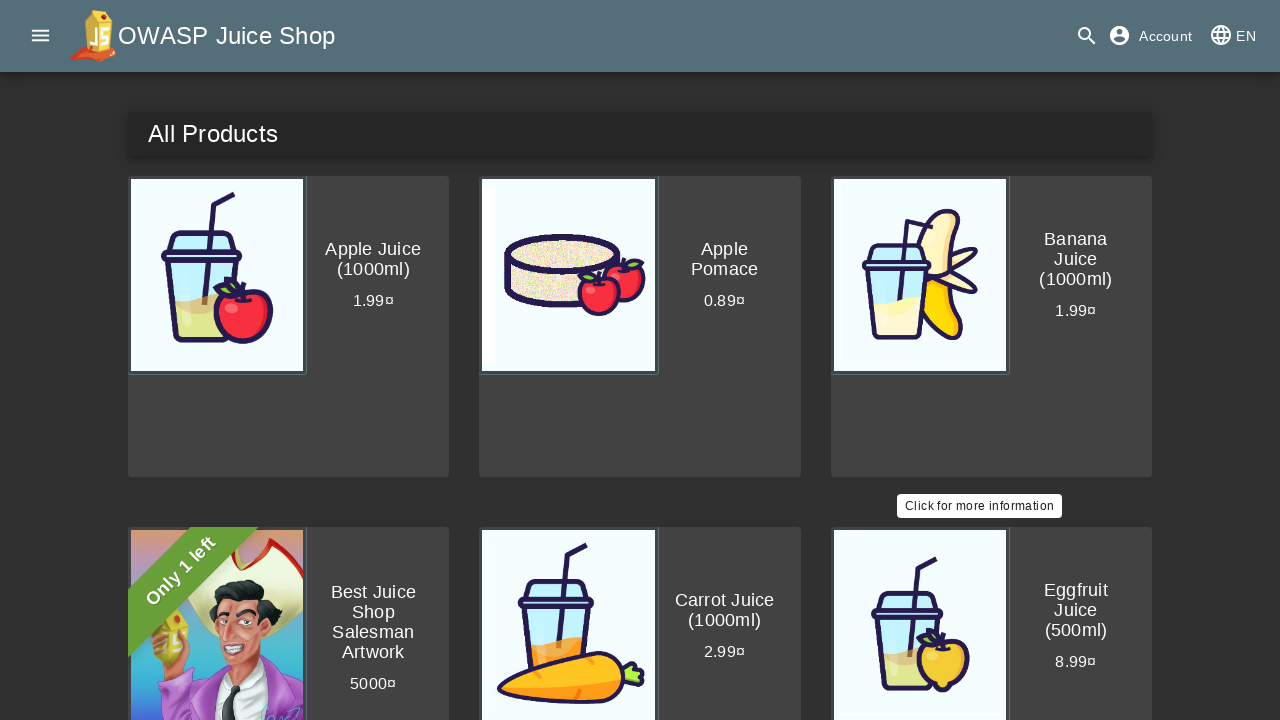

Verified add to cart button is not available for logged out user
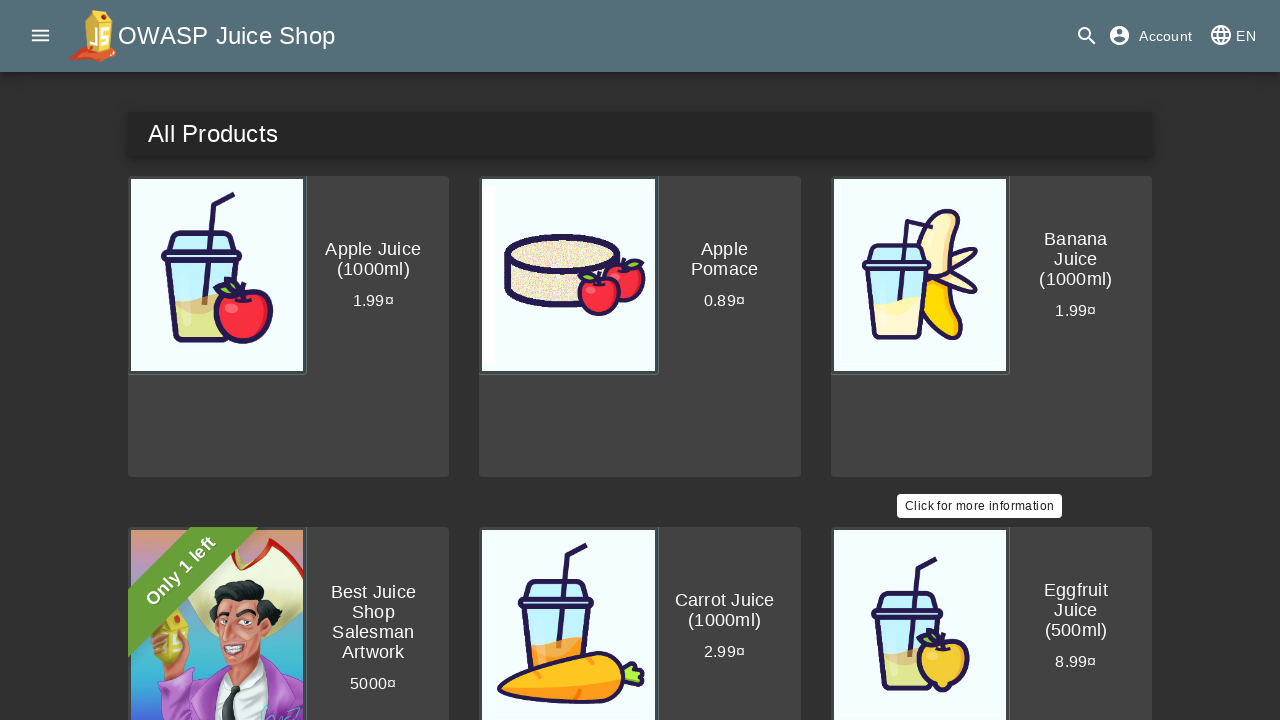

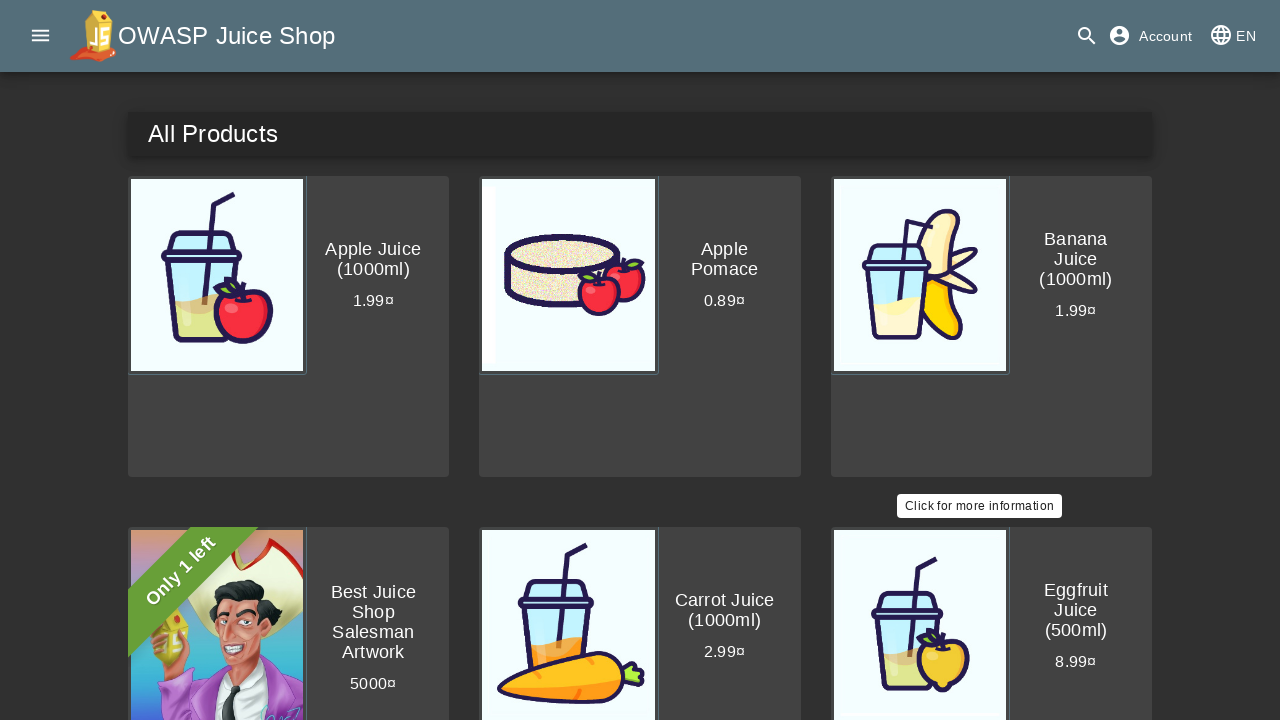